Tests editing a todo item by double-clicking and entering new text

Starting URL: https://demo.playwright.dev/todomvc

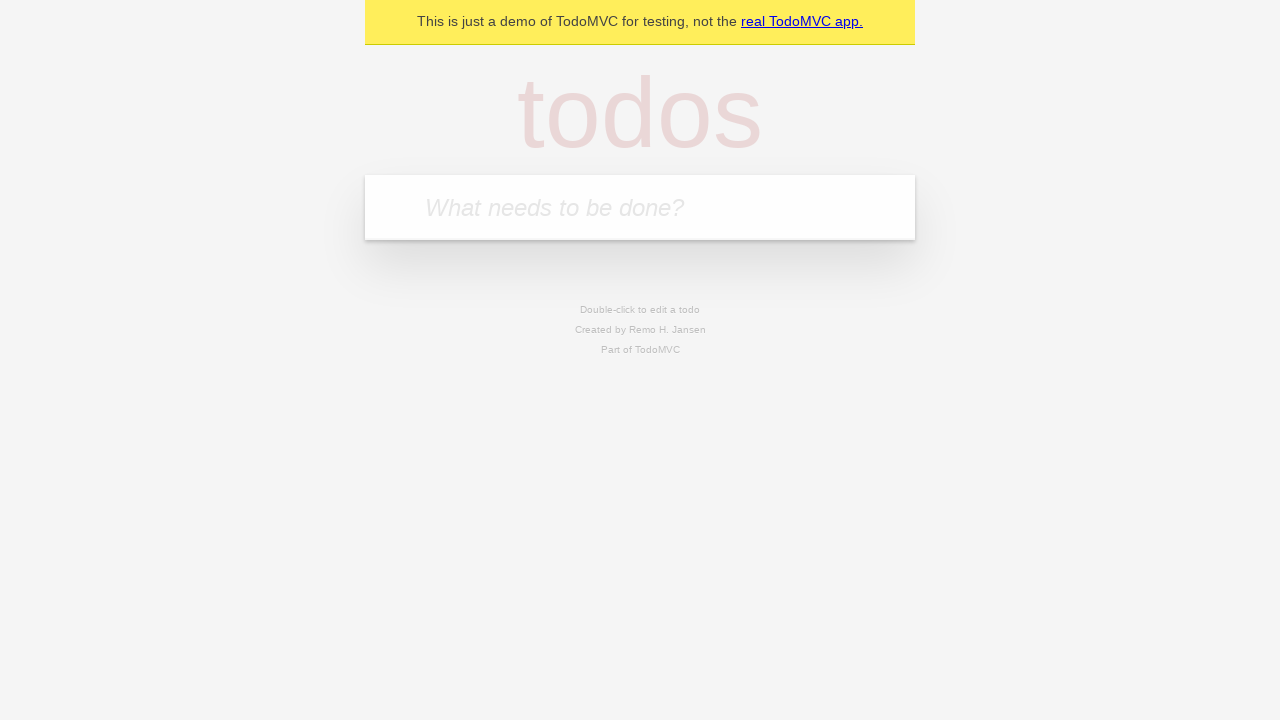

Filled todo input with 'buy some cheese' on internal:attr=[placeholder="What needs to be done?"i]
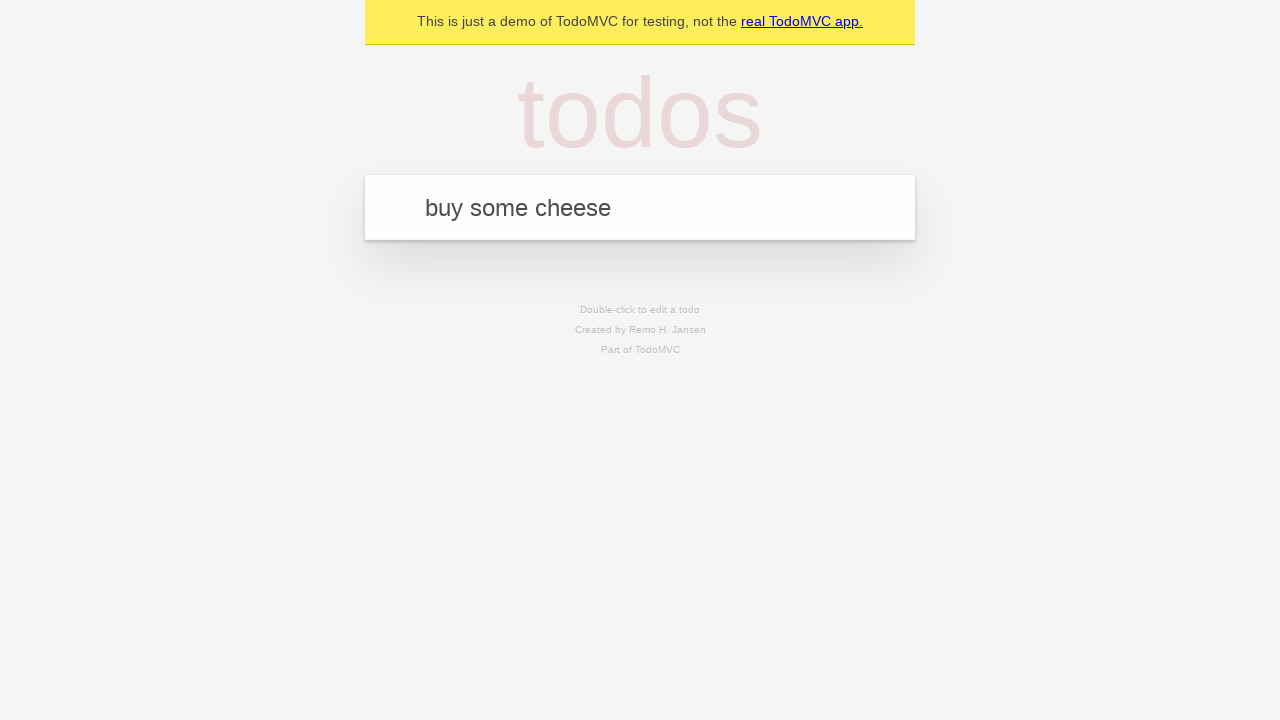

Pressed Enter to add first todo item on internal:attr=[placeholder="What needs to be done?"i]
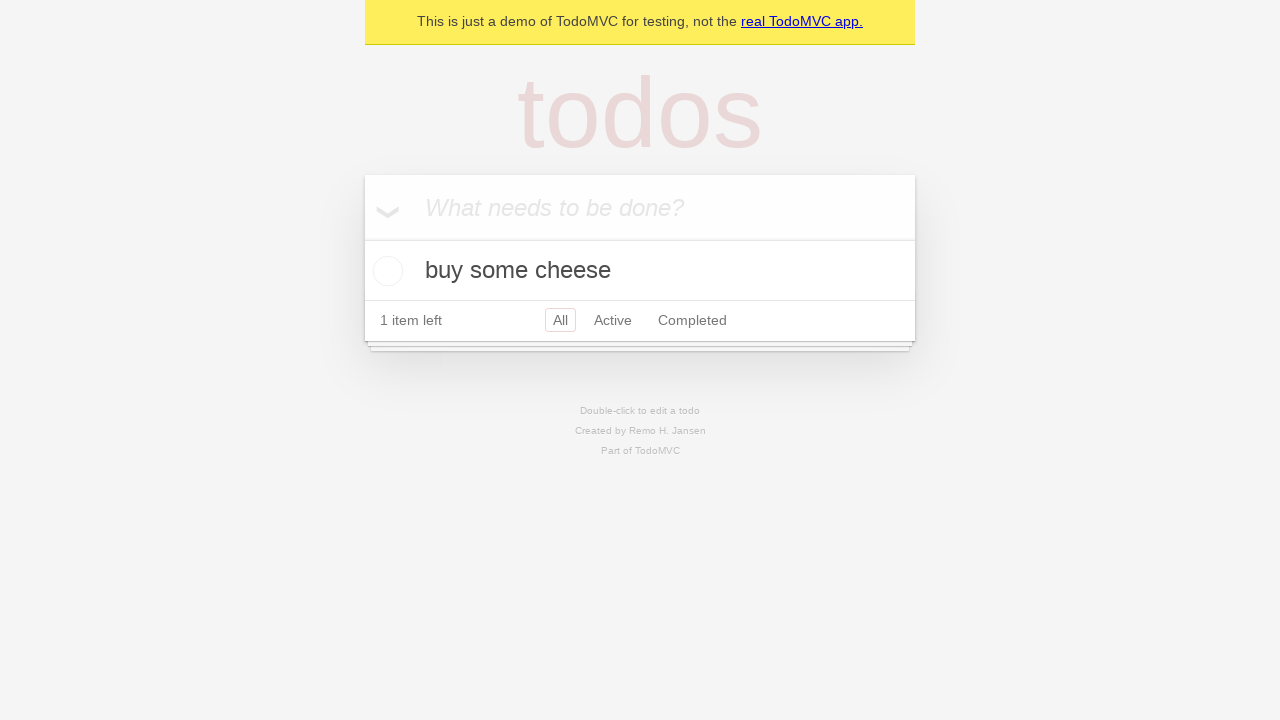

Filled todo input with 'feed the cat' on internal:attr=[placeholder="What needs to be done?"i]
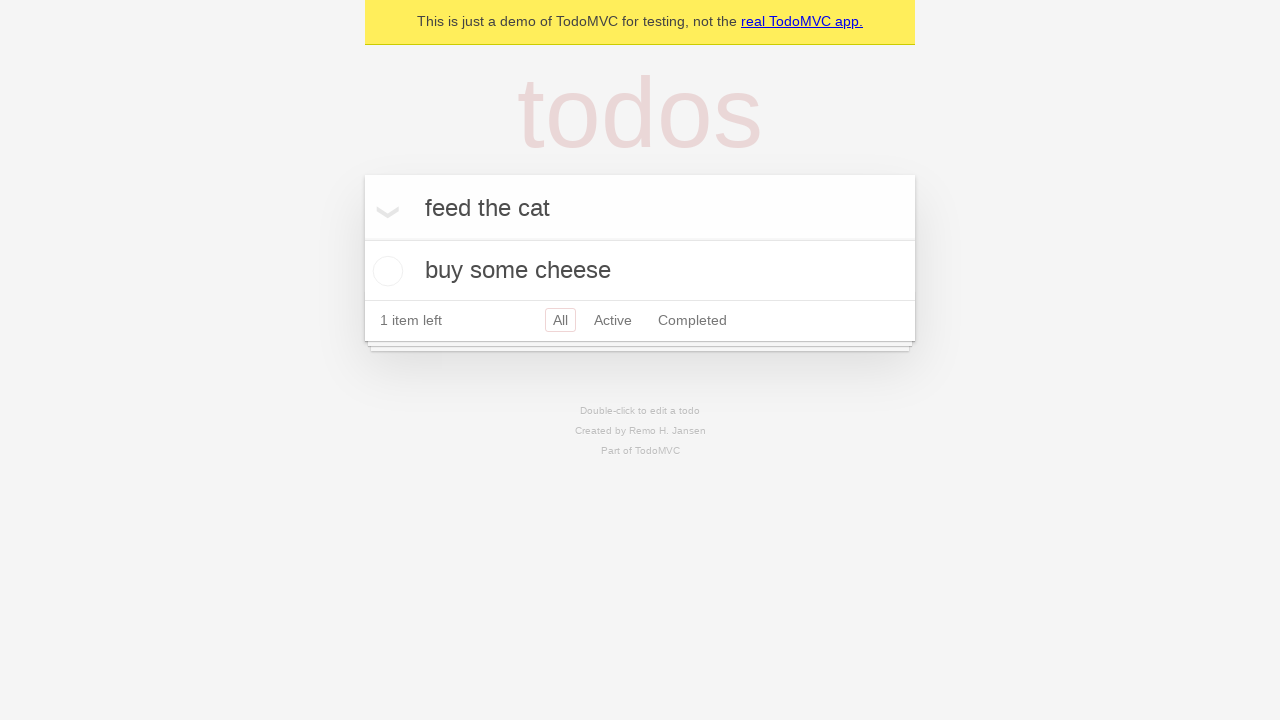

Pressed Enter to add second todo item on internal:attr=[placeholder="What needs to be done?"i]
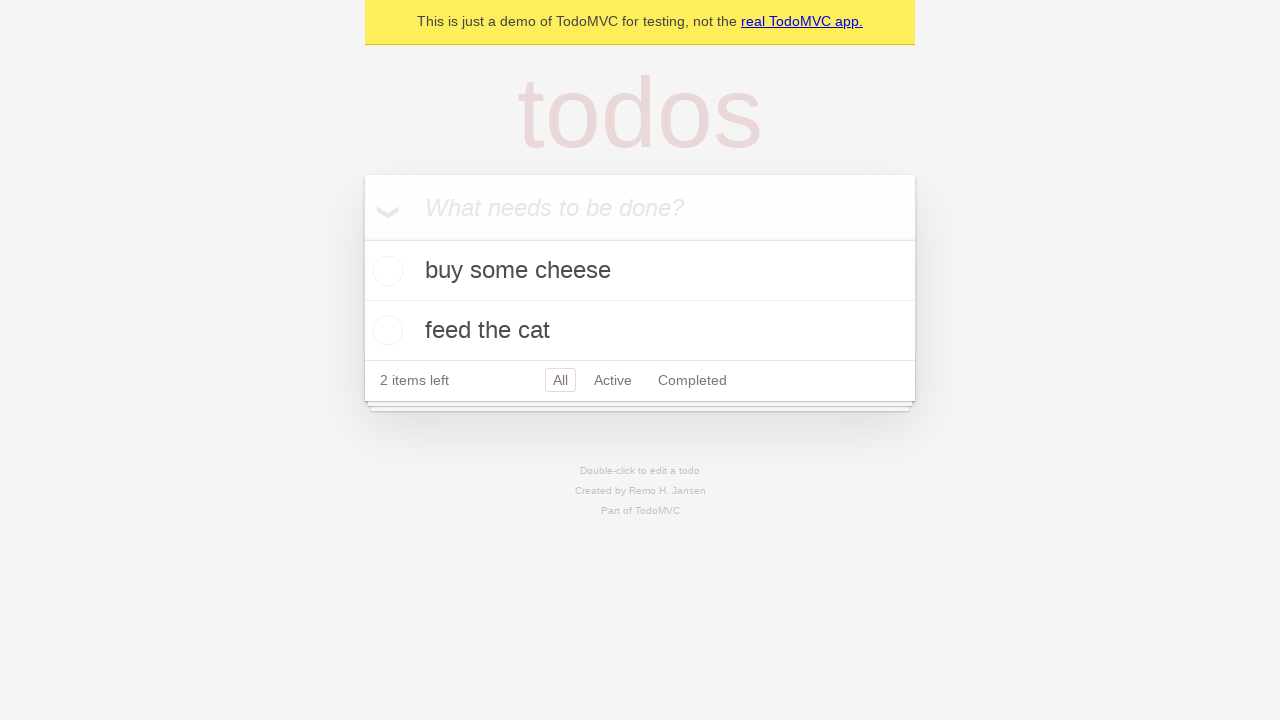

Filled todo input with 'book a doctors appointment' on internal:attr=[placeholder="What needs to be done?"i]
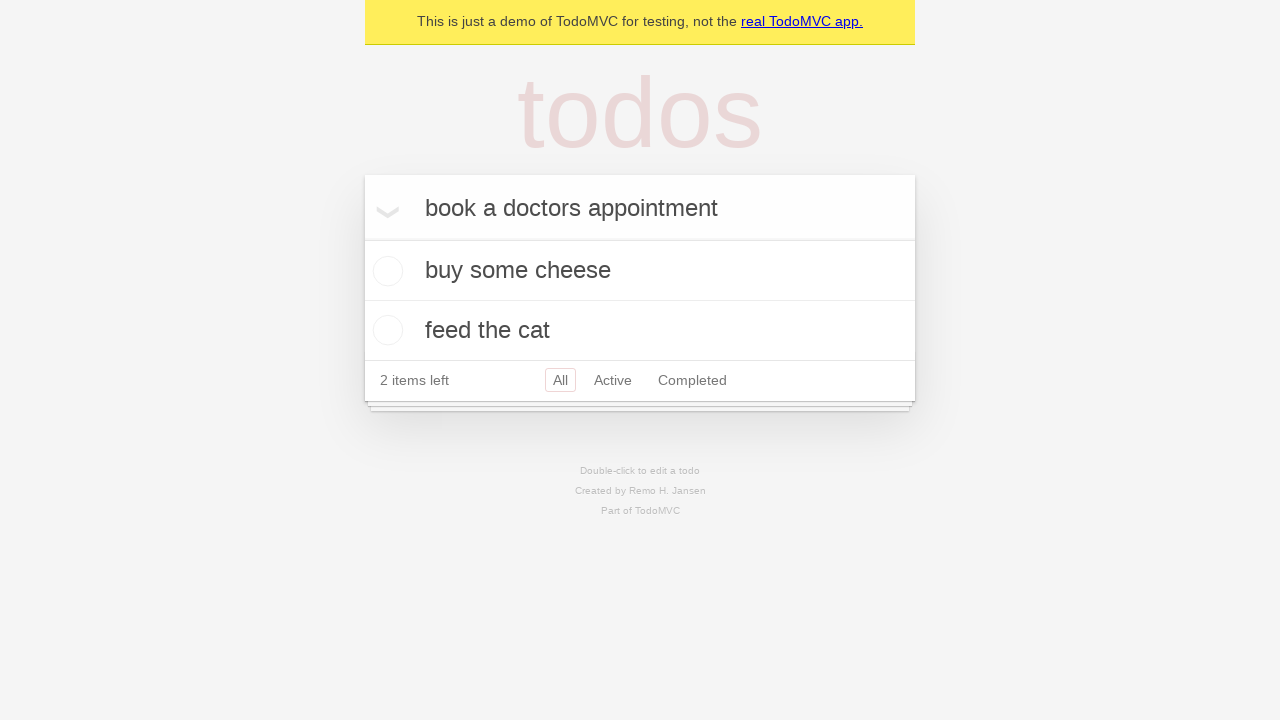

Pressed Enter to add third todo item on internal:attr=[placeholder="What needs to be done?"i]
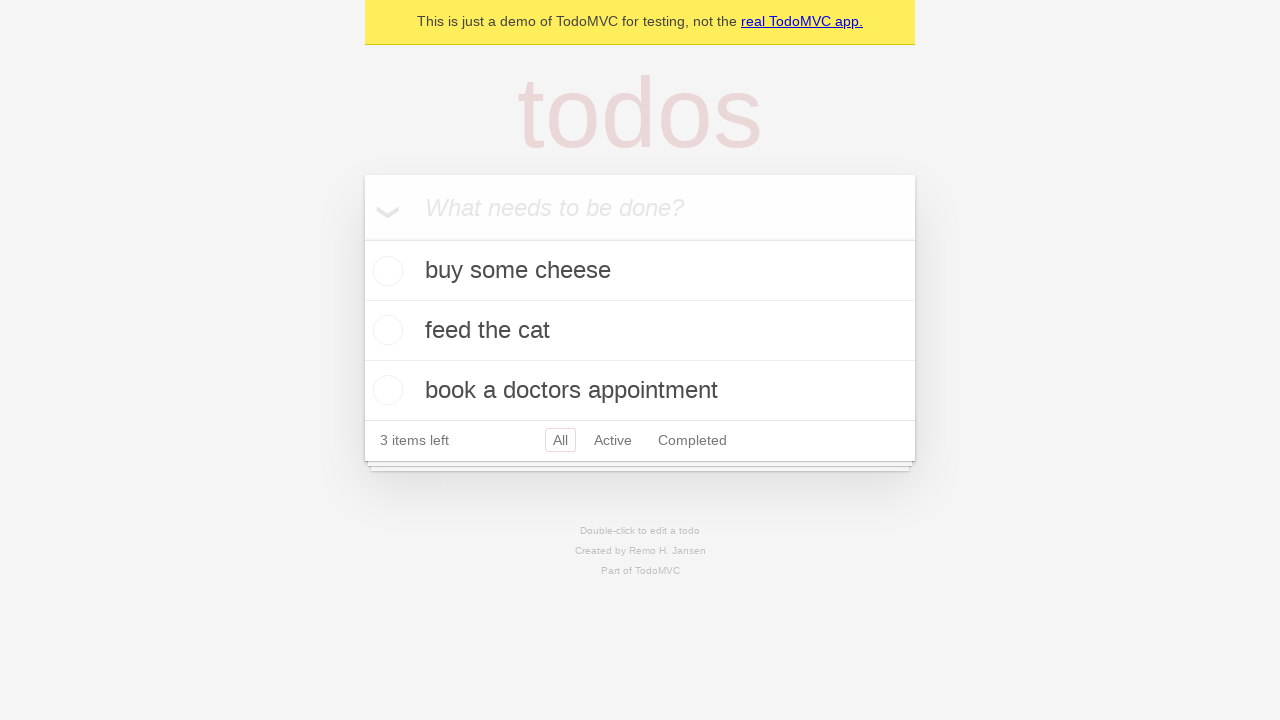

Double-clicked second todo item to enter edit mode at (640, 331) on internal:testid=[data-testid="todo-item"s] >> nth=1
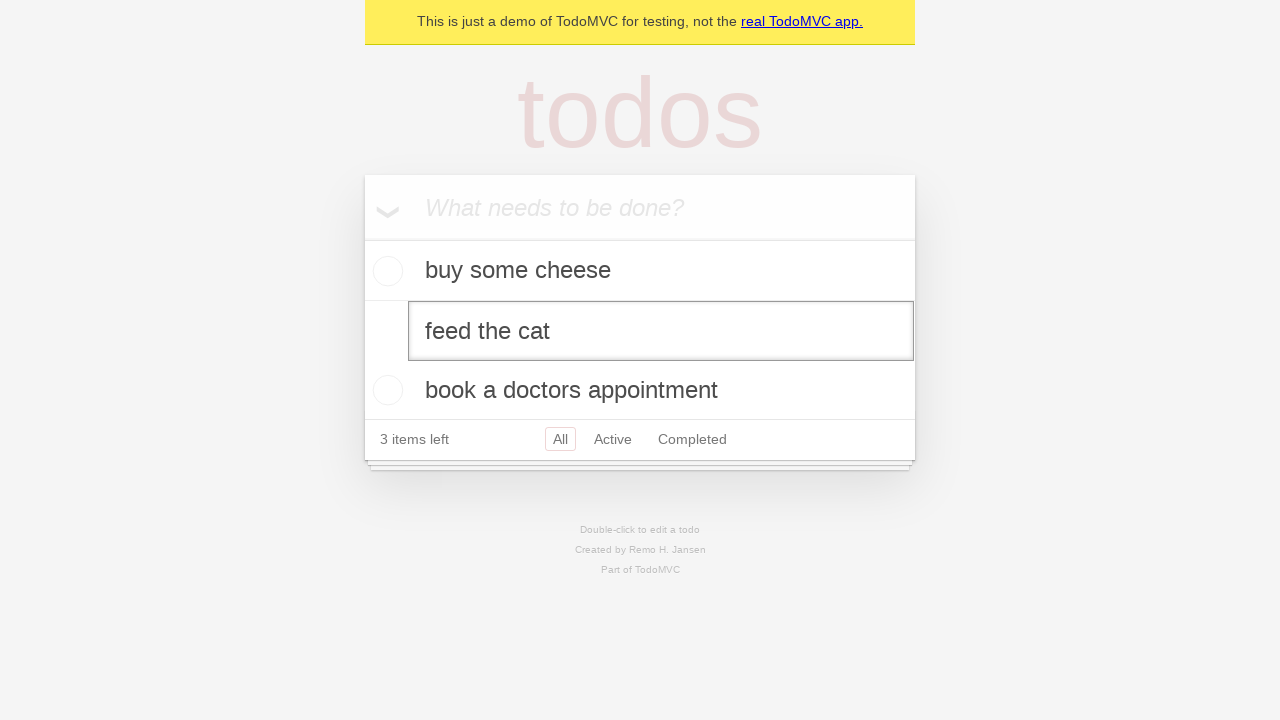

Changed todo text to 'buy some sausages' on internal:testid=[data-testid="todo-item"s] >> nth=1 >> internal:role=textbox[nam
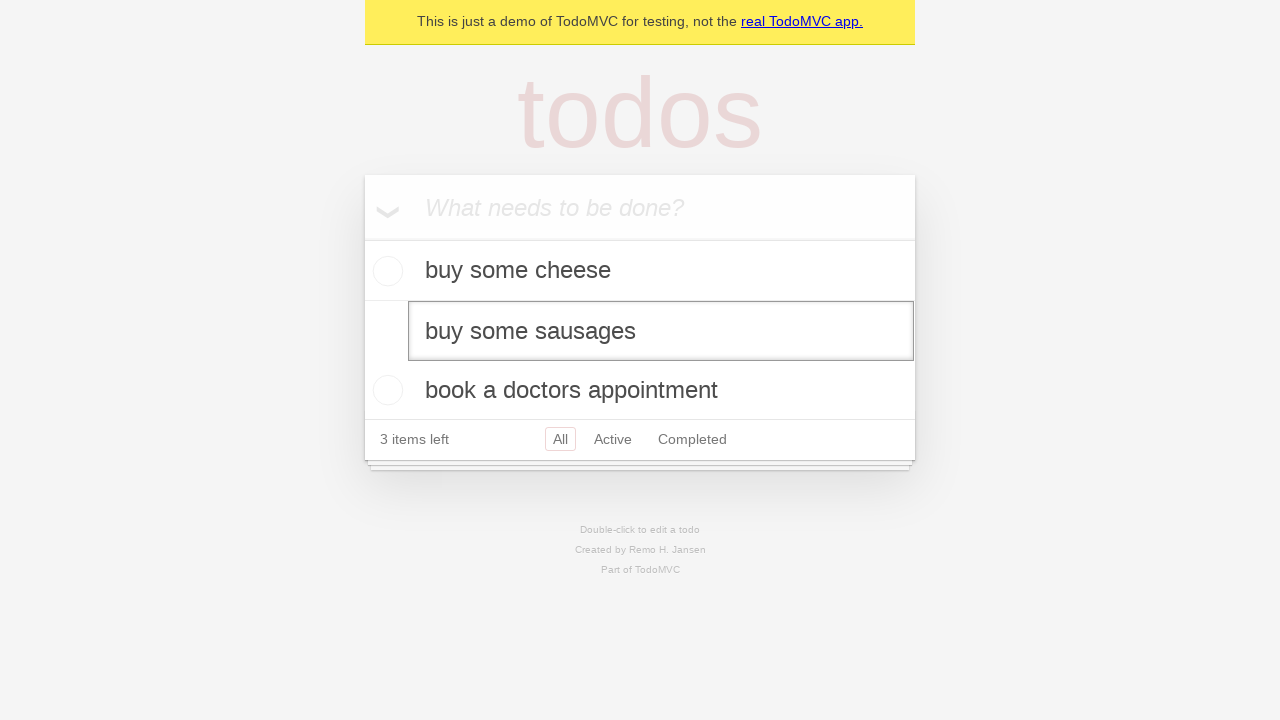

Pressed Enter to save edited todo item on internal:testid=[data-testid="todo-item"s] >> nth=1 >> internal:role=textbox[nam
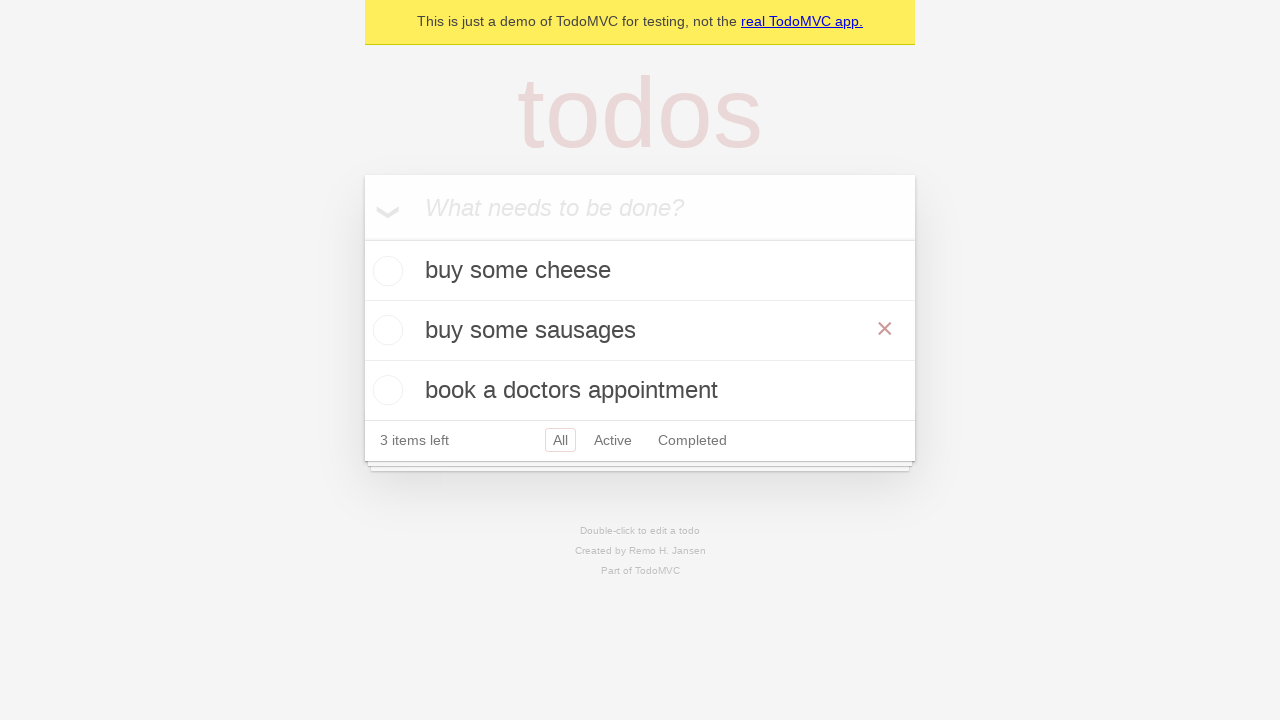

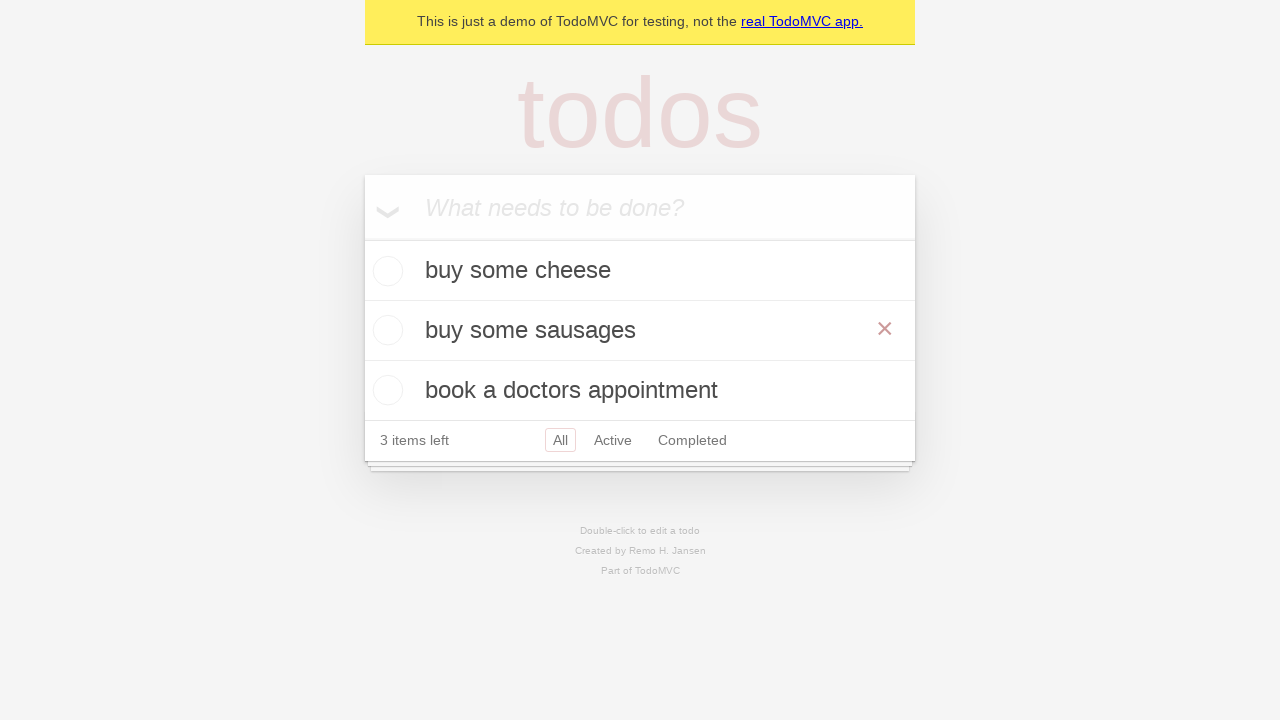